Tests that the search link is clickable on the homepage by waiting for the search element to become interactive

Starting URL: https://sauce-demo.myshopify.com/

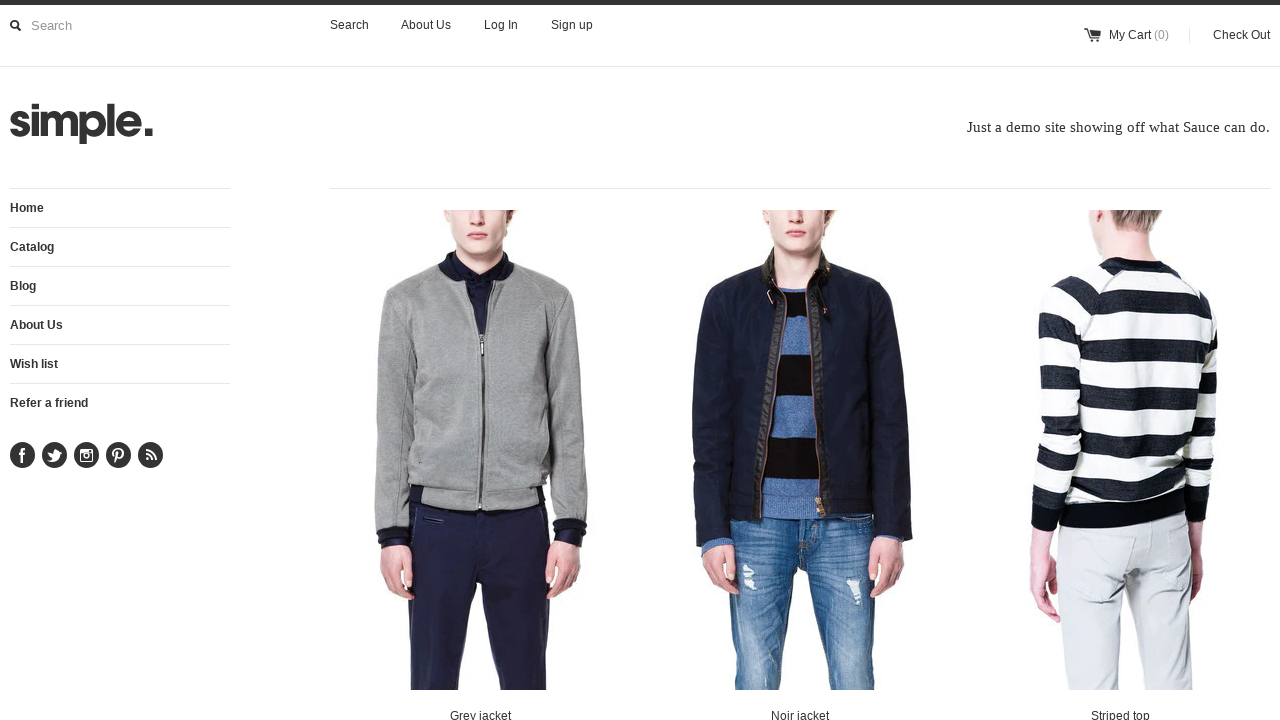

Waited for search link to become visible on homepage
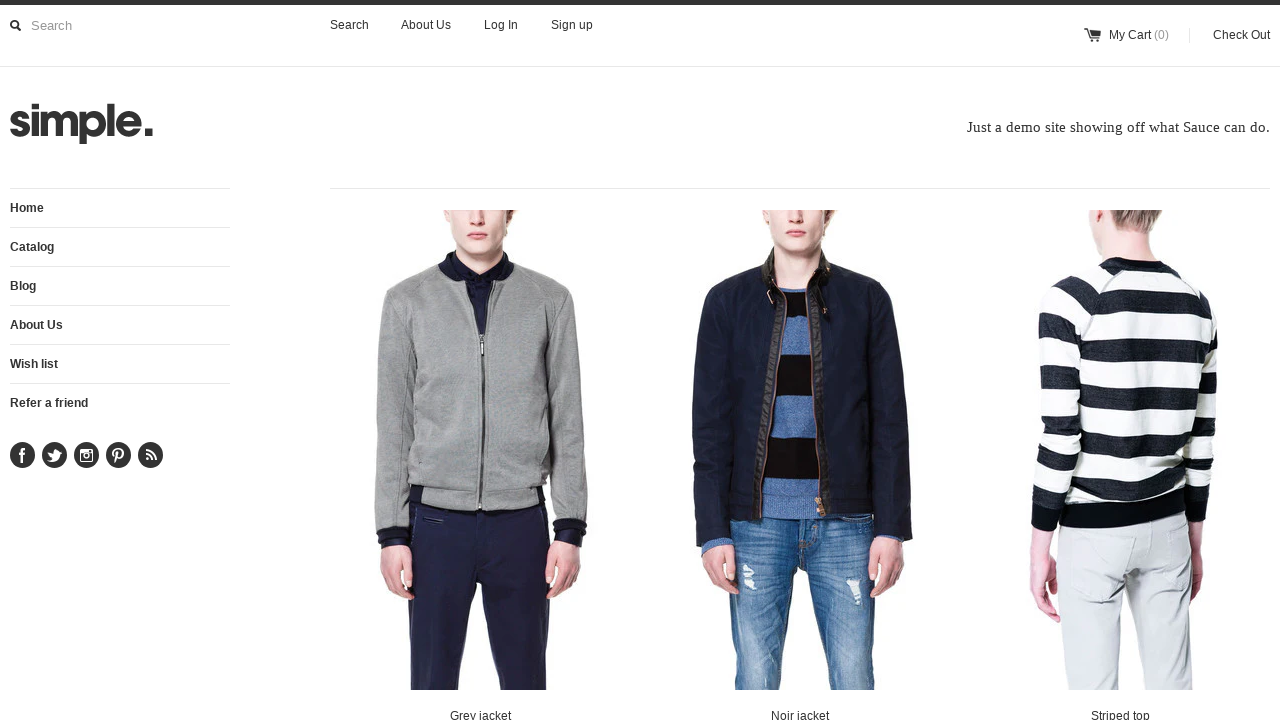

Clicked on the search link at (350, 25) on a:text('Search')
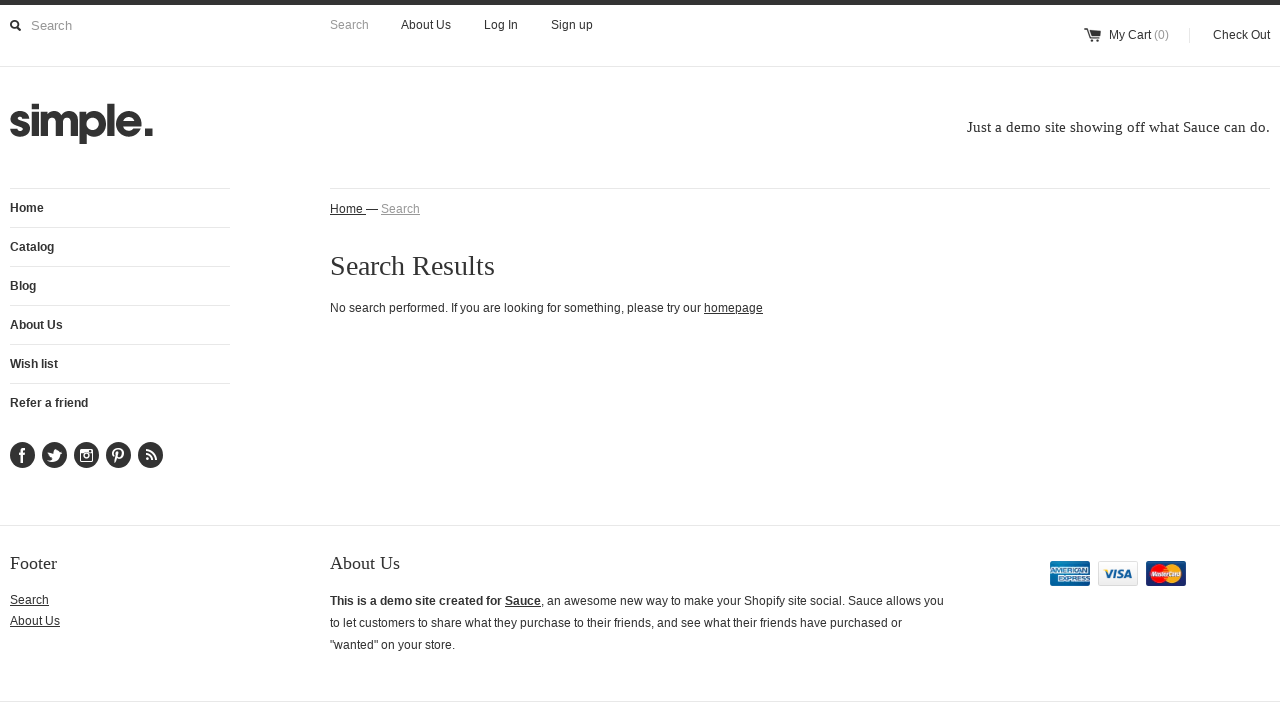

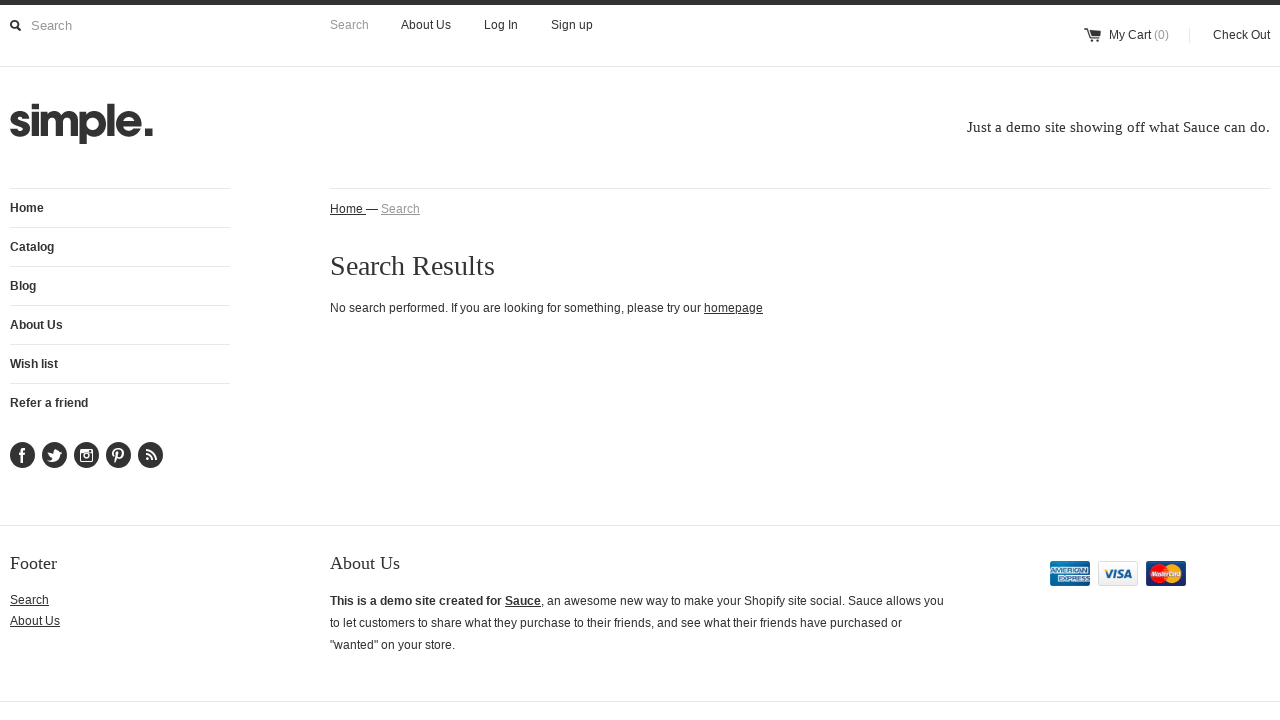